Tests CSS selector usage by finding and filling an input field with a specific placeholder attribute

Starting URL: https://www.qa-practice.com/elements/input/simple

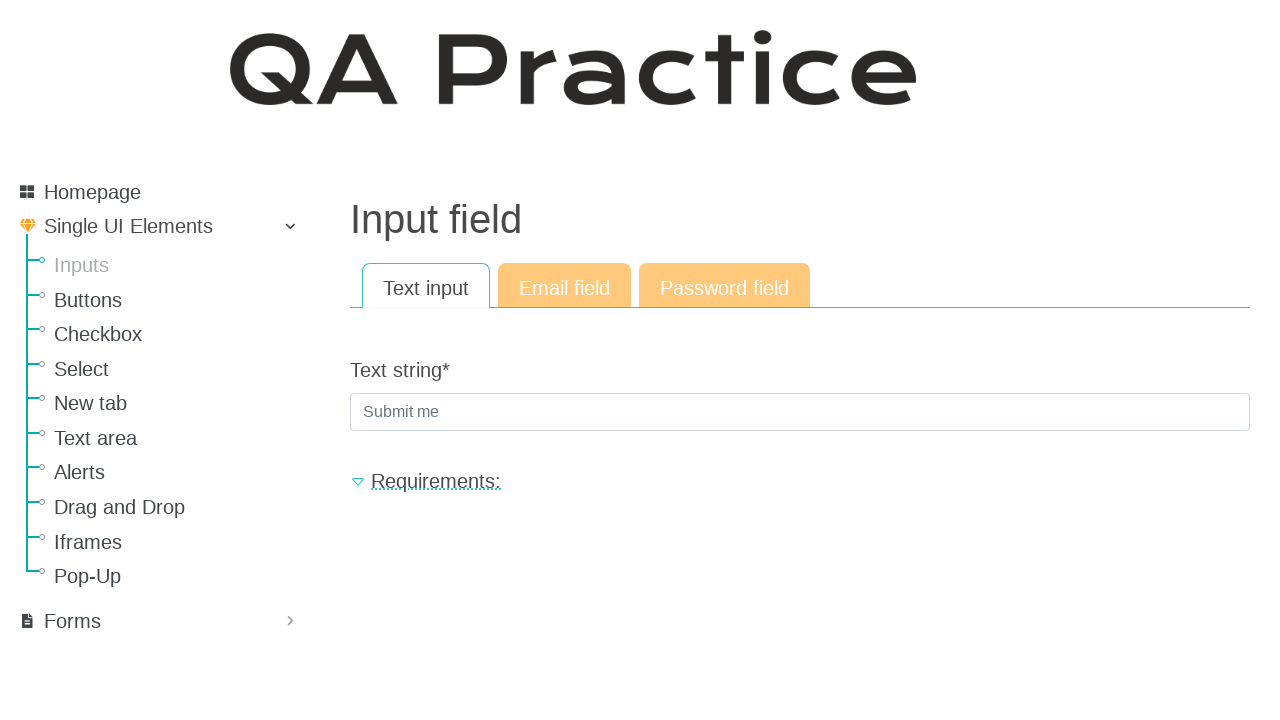

Filled input field with CSS selector '.form-control' with text 'Text' on .form-control
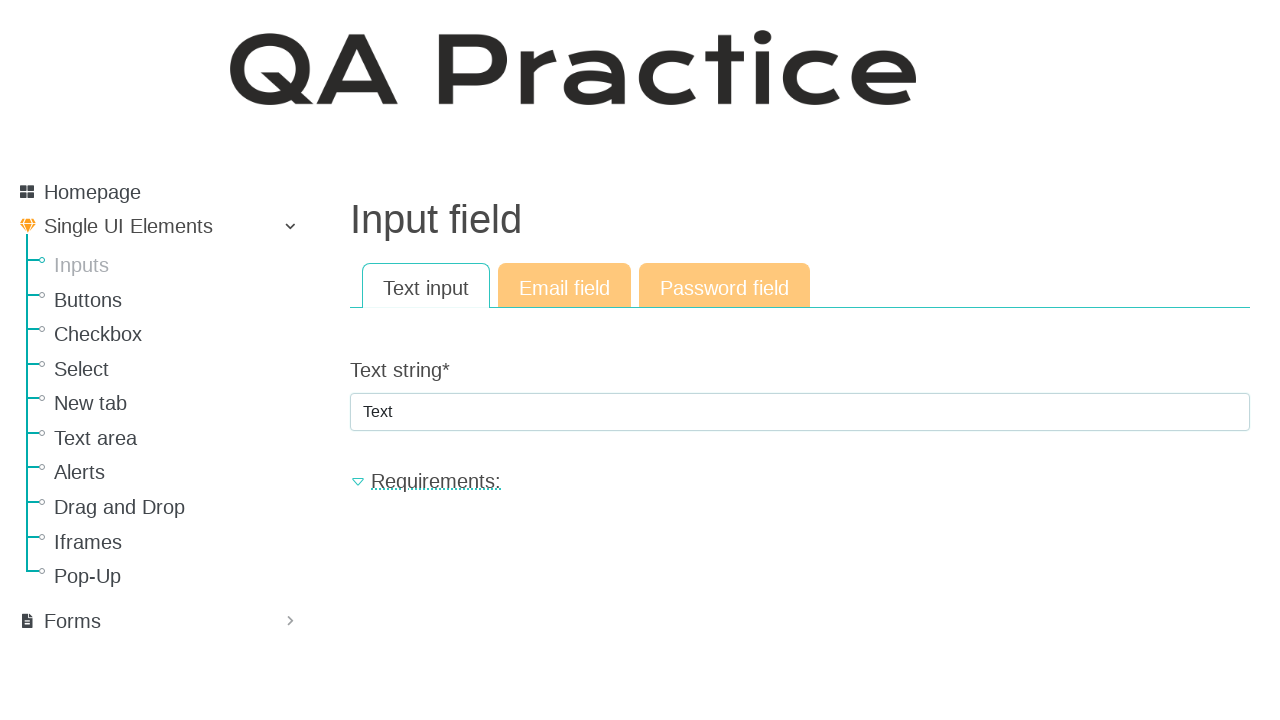

Retrieved placeholder attribute from input field
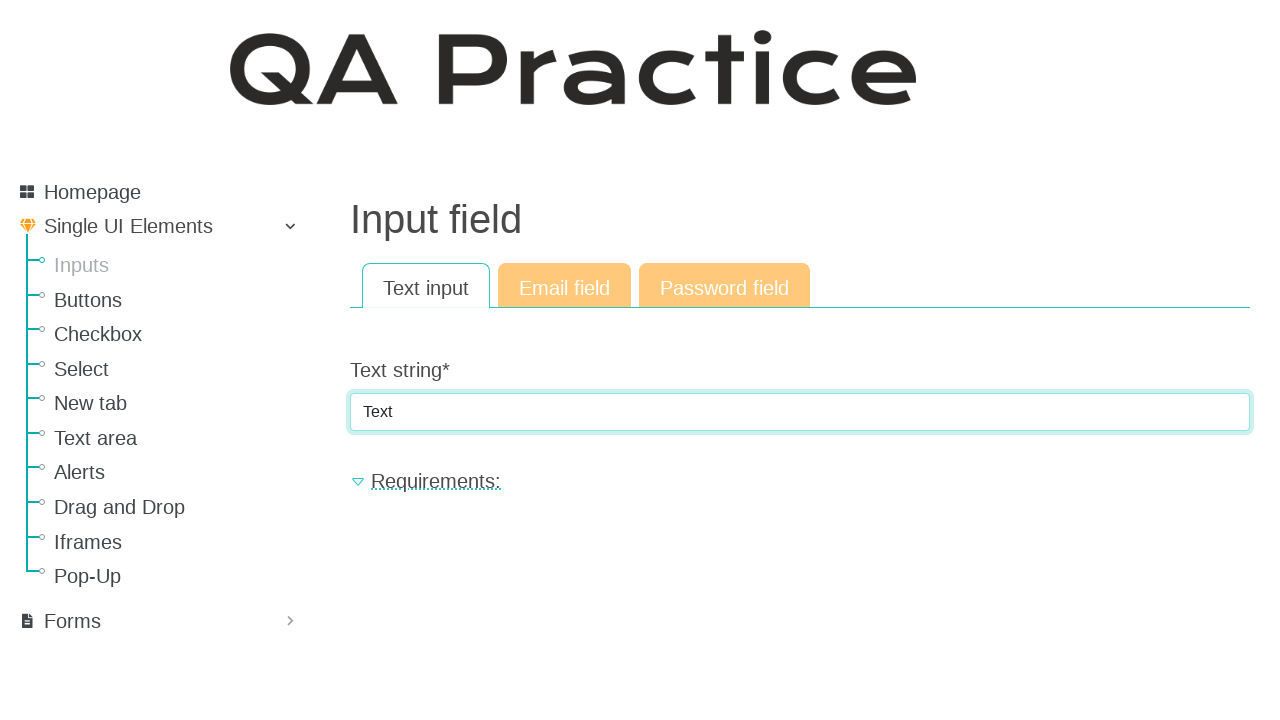

Verified placeholder attribute equals 'Submit me'
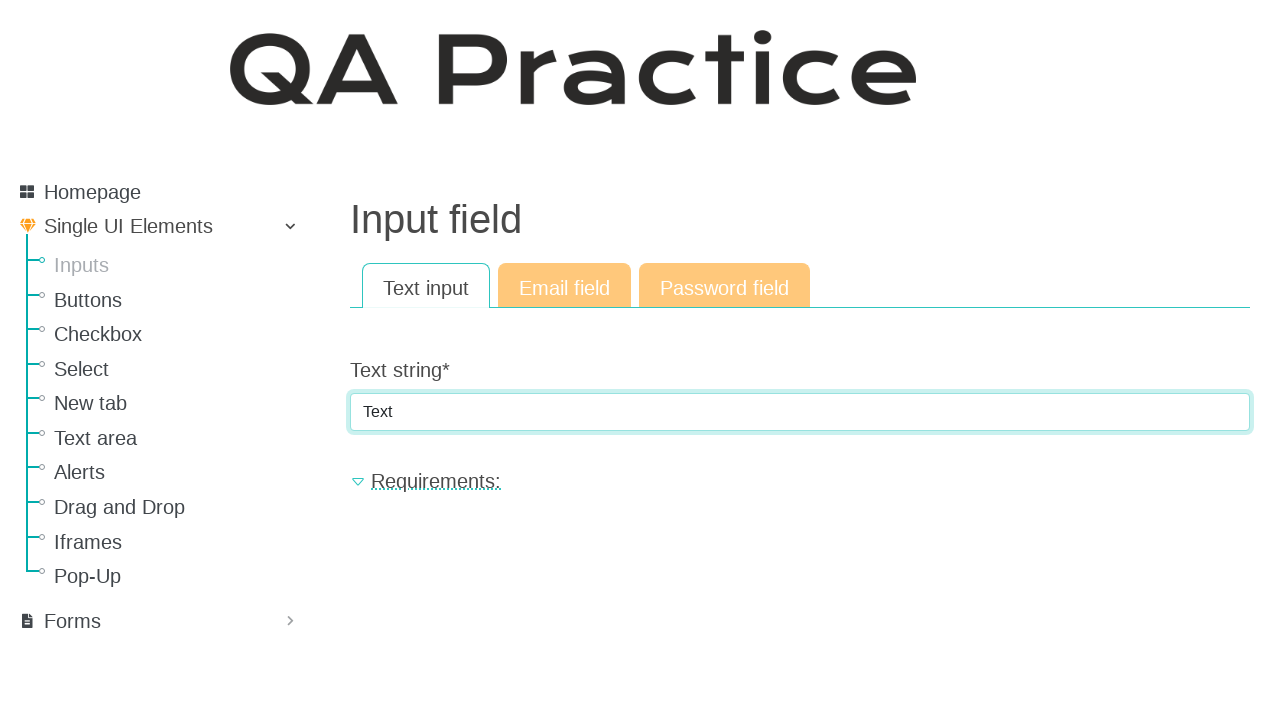

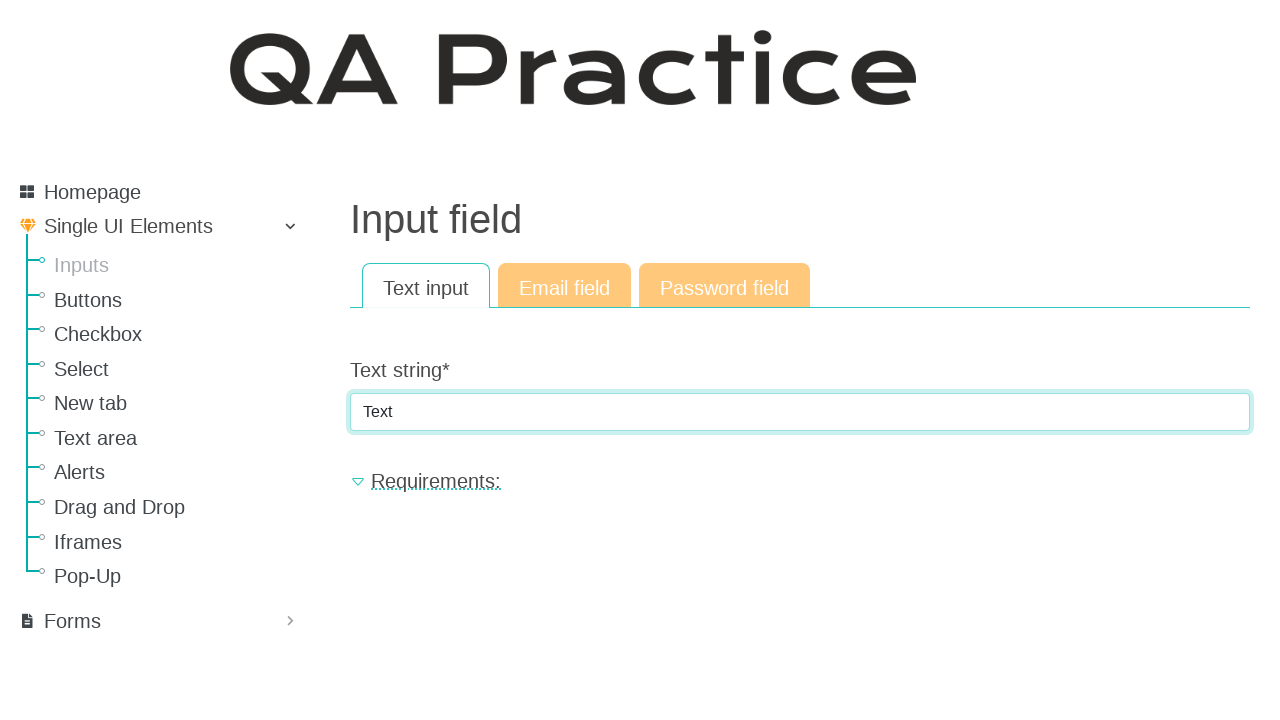